Tests editable/searchable dropdown by typing "Afghanistan" and selecting it from the filtered results

Starting URL: https://react.semantic-ui.com/maximize/dropdown-example-search-selection/

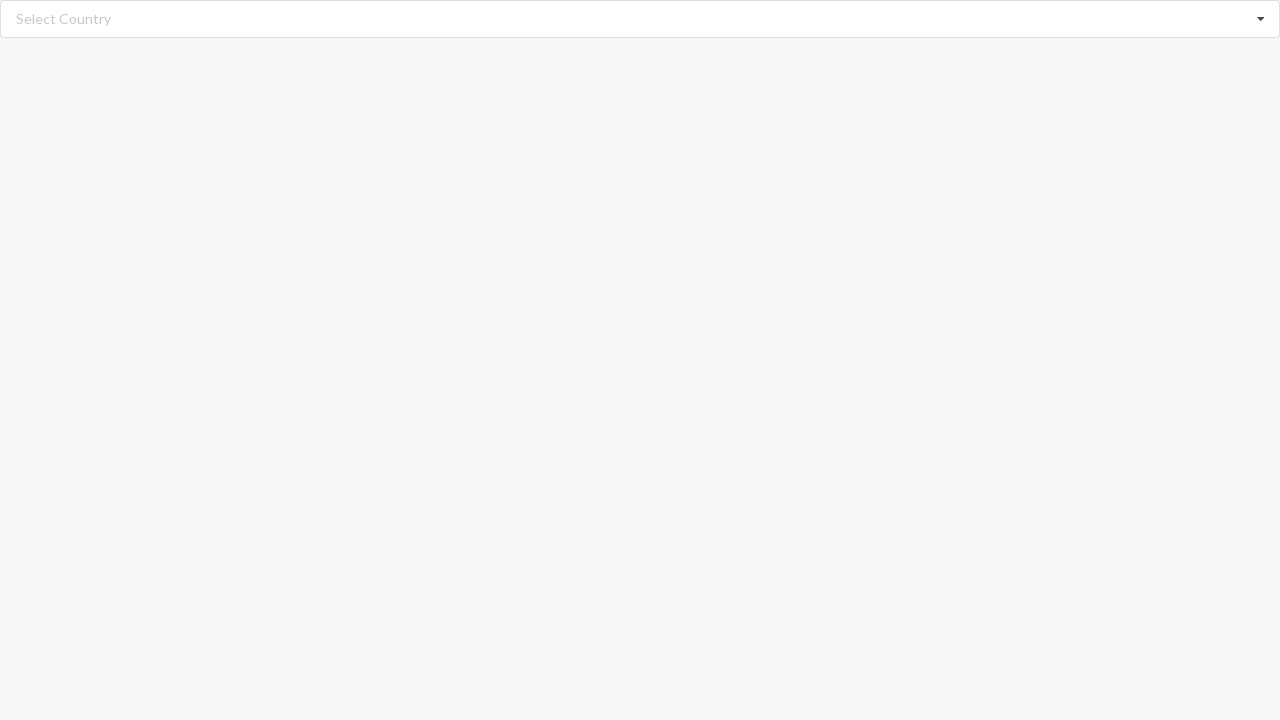

Typed 'Afghanistan' in the editable dropdown search field on input.search
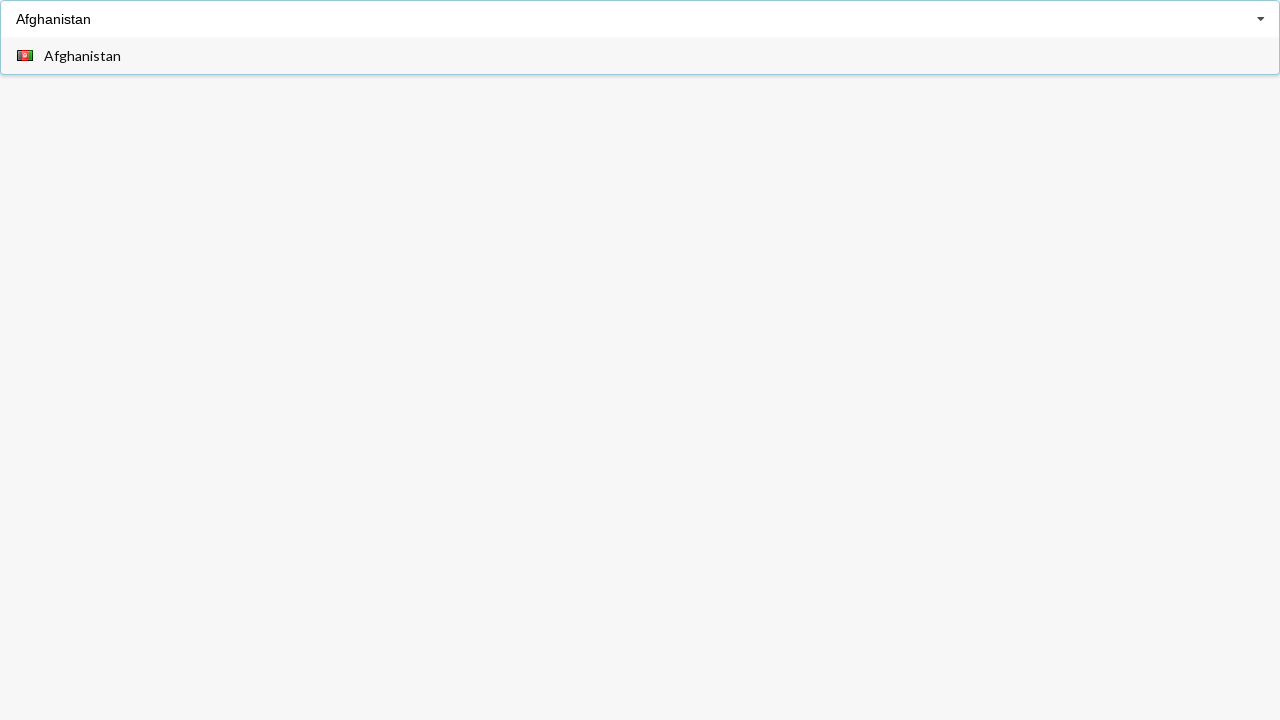

Waited for dropdown filtered results to appear
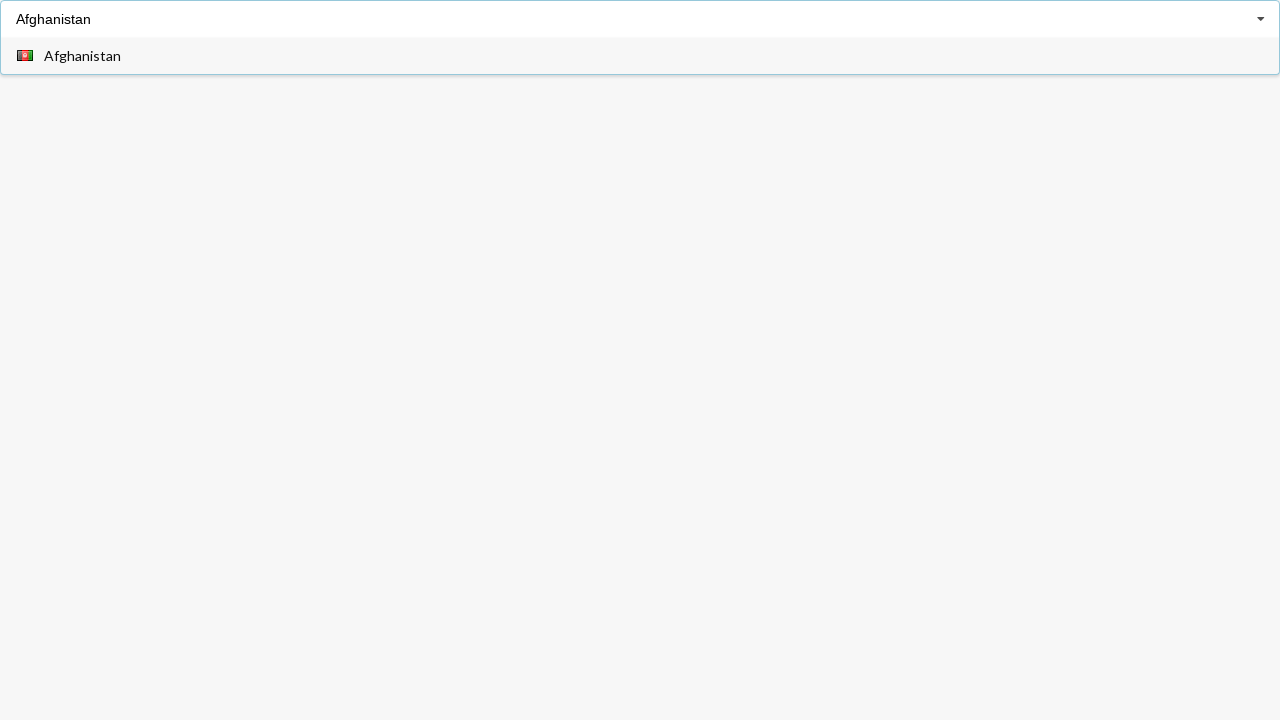

Clicked 'Afghanistan' option from filtered dropdown results at (82, 56) on div.item span:has-text('Afghanistan')
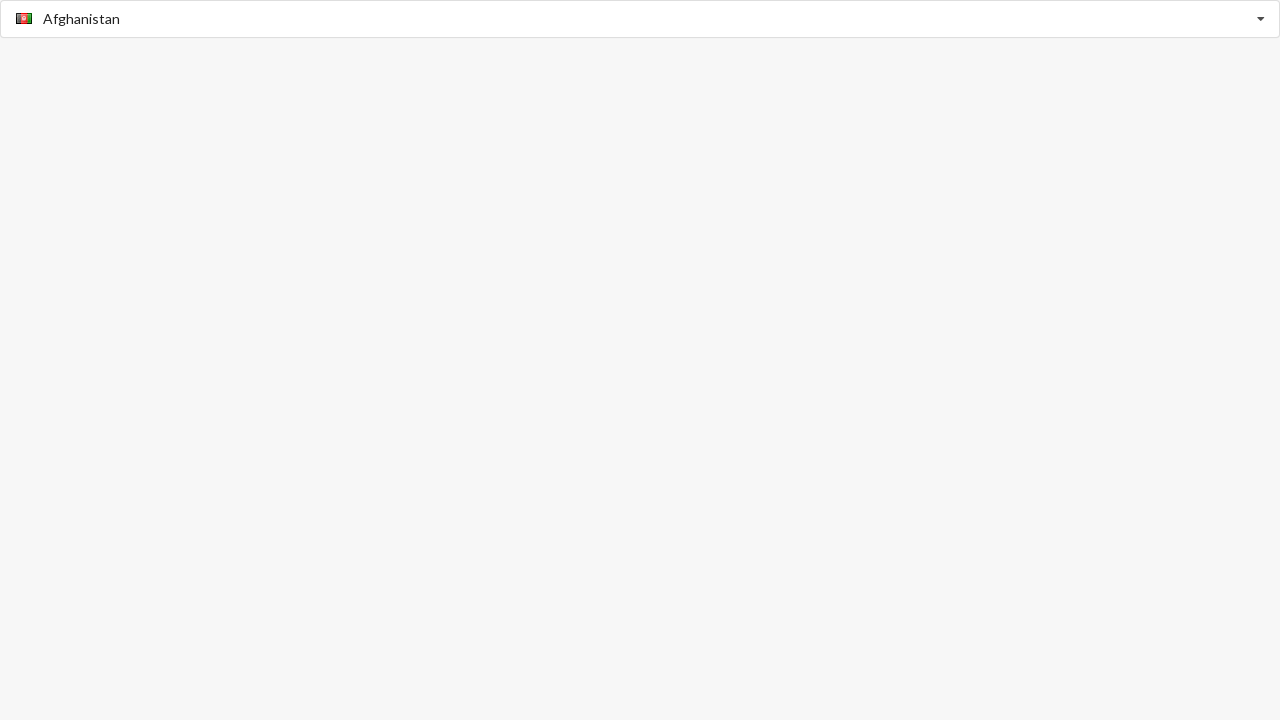

Verified that 'Afghanistan' was selected in the dropdown
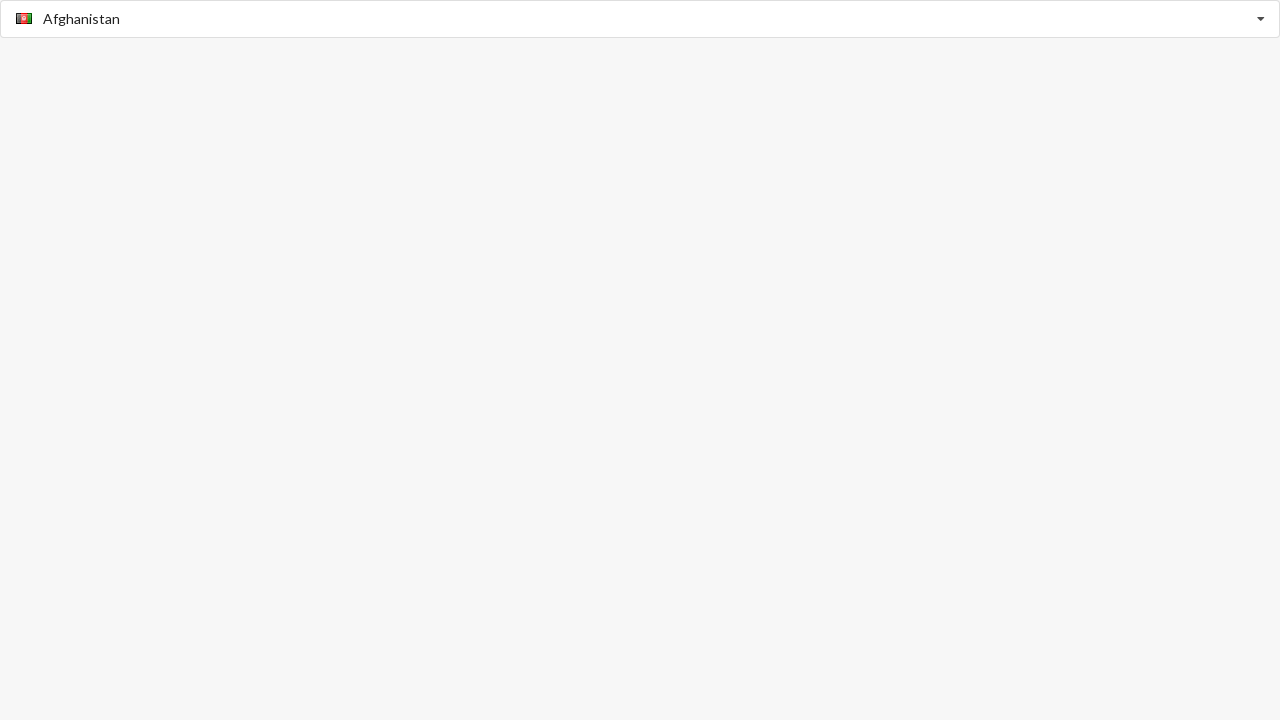

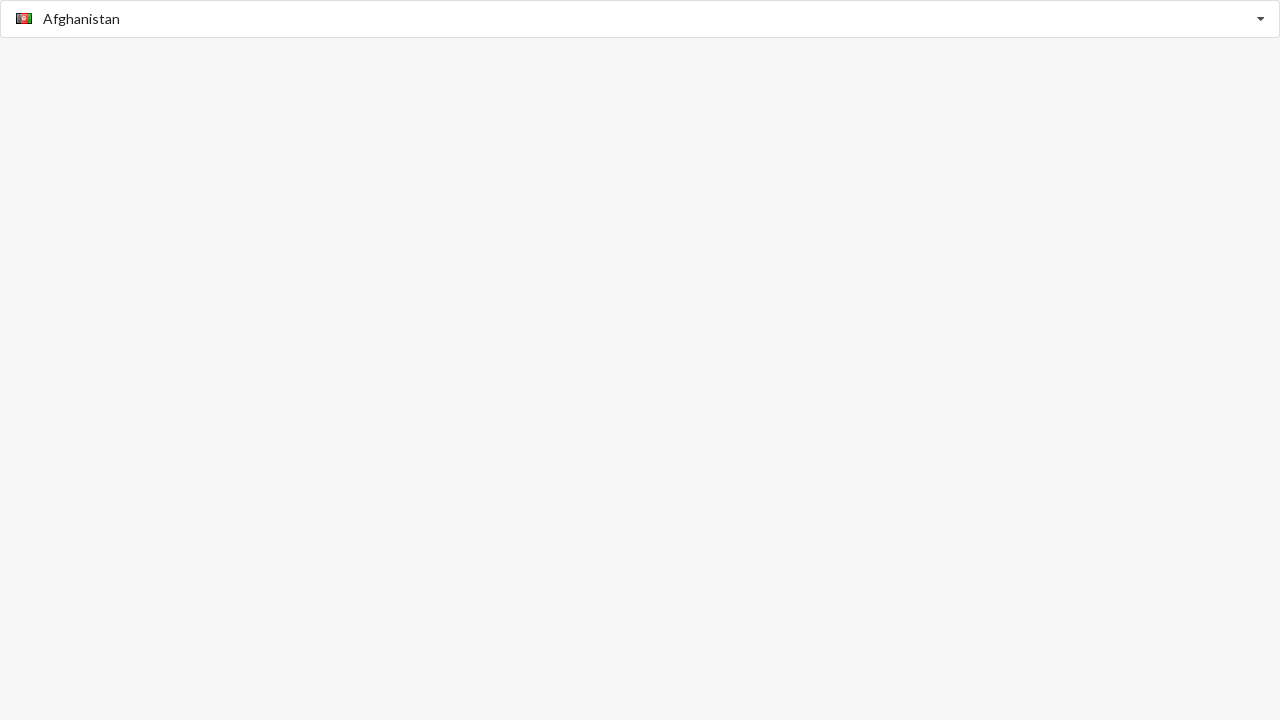